Tests iframe handling by navigating to a nested frames page, switching into nested iframes (top frame, then middle frame), and verifying the content within the innermost frame is accessible.

Starting URL: https://the-internet.herokuapp.com/

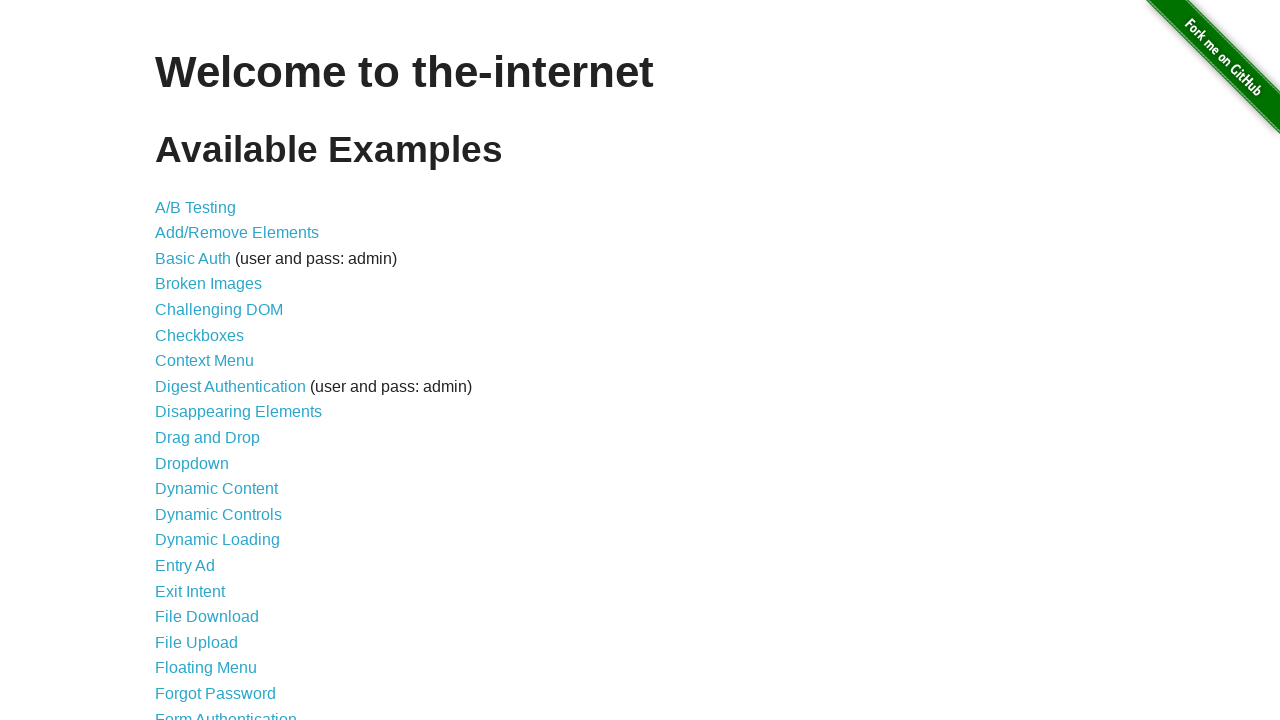

Clicked on the Nested Frames link at (210, 395) on xpath=//a[contains(text(),'Nested Frames')]
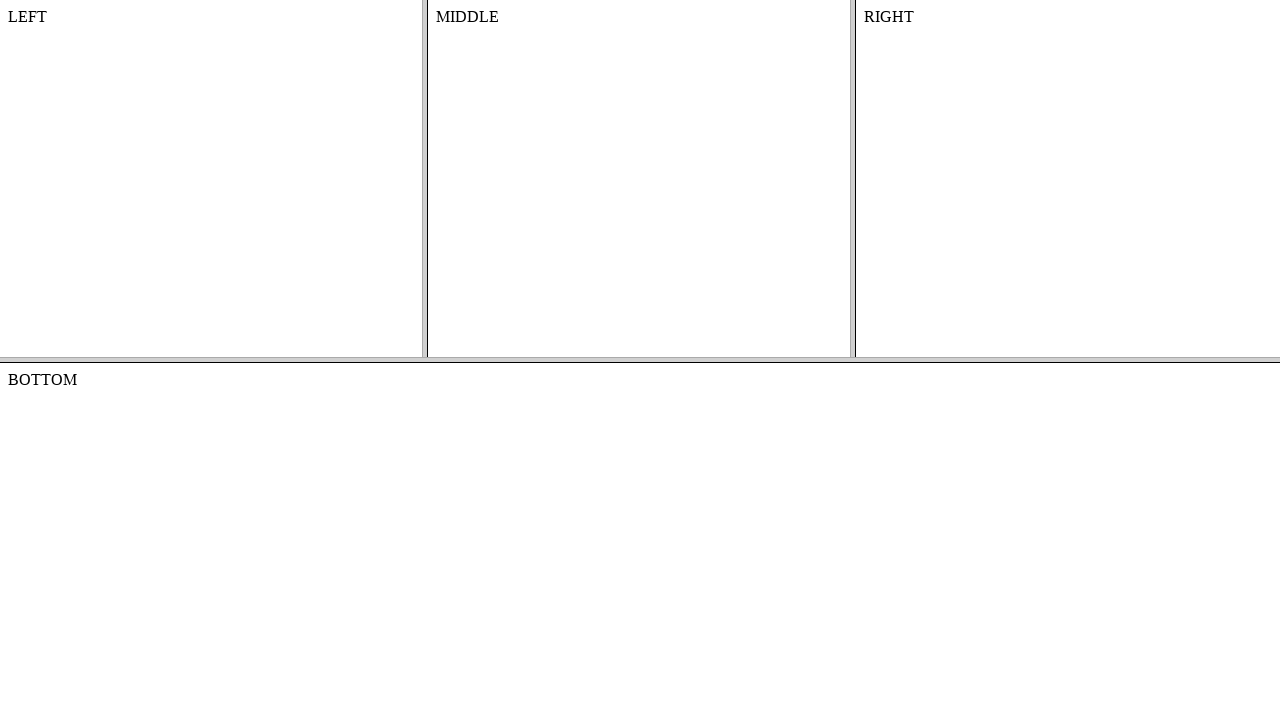

Waited for frames page to load (domcontentloaded)
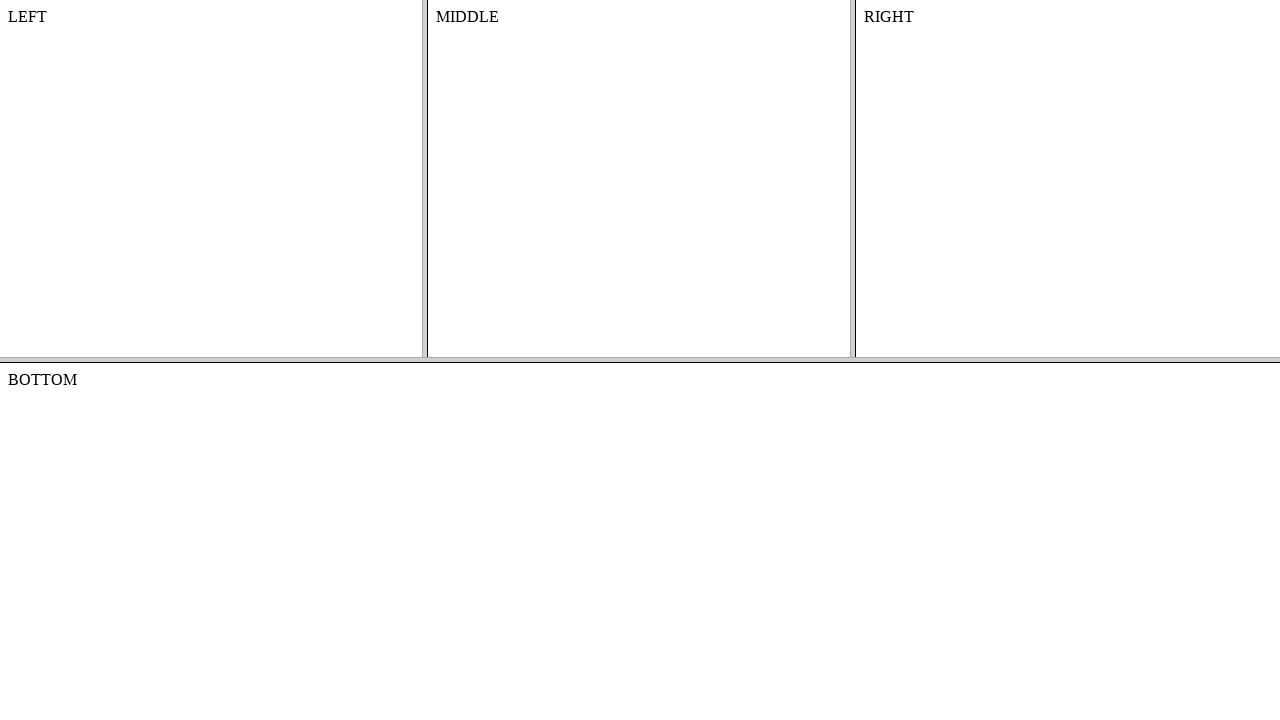

Located the top frame
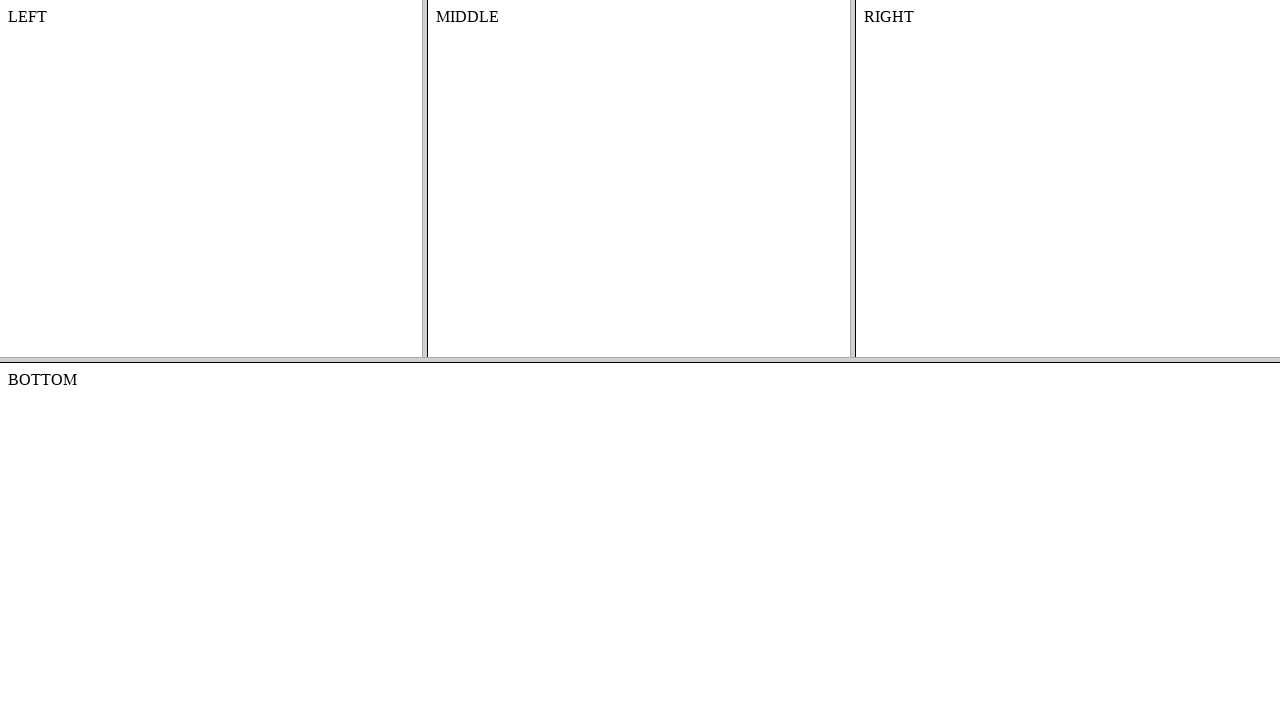

Located the middle frame within the top frame
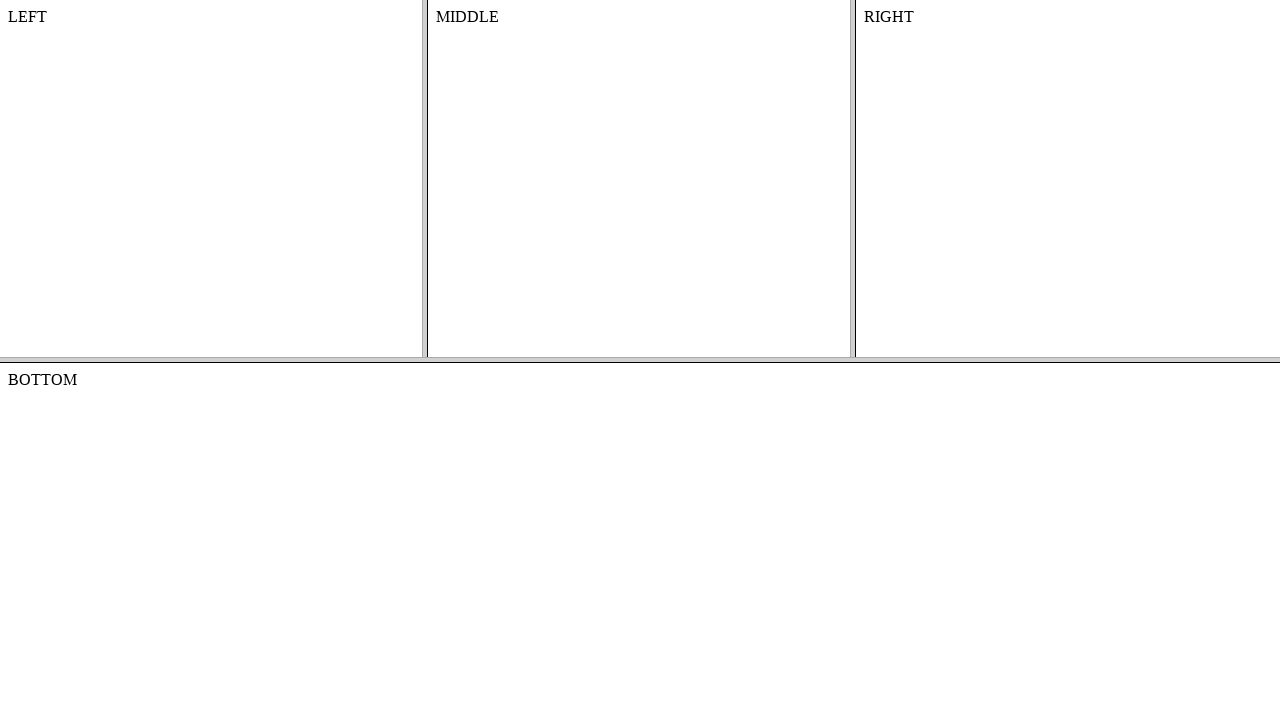

Verified the content element is accessible within the nested frame
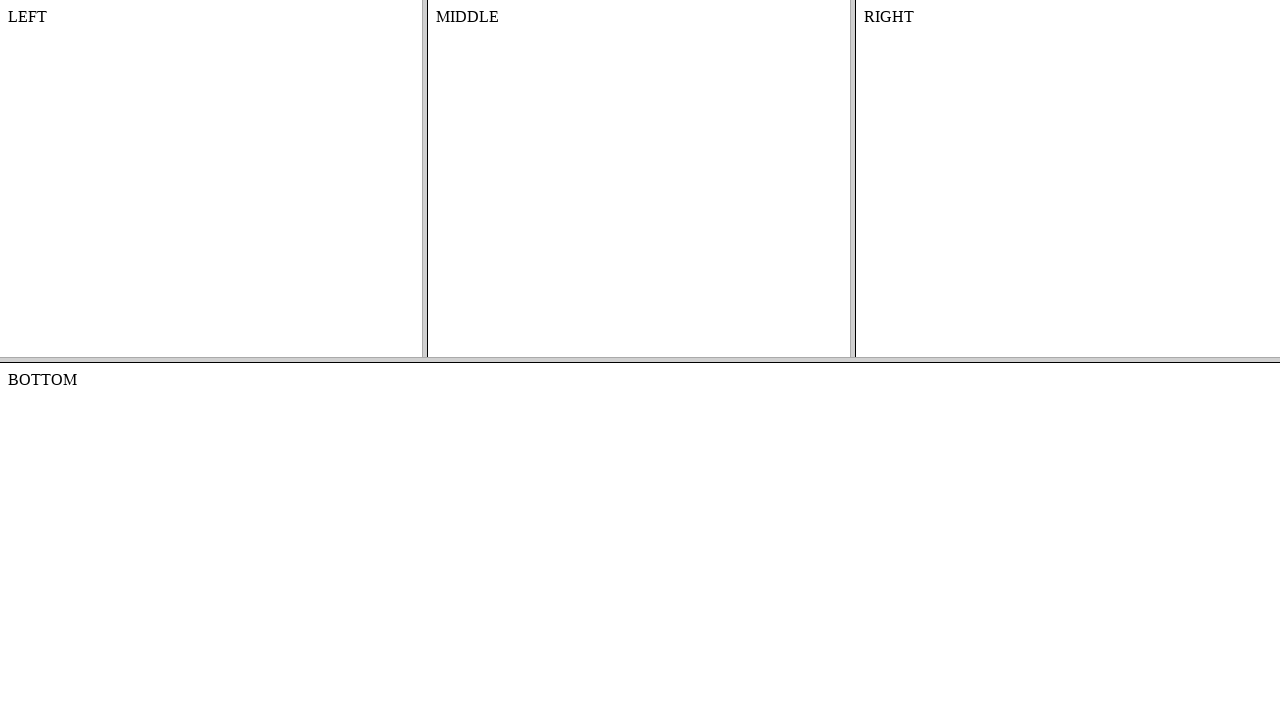

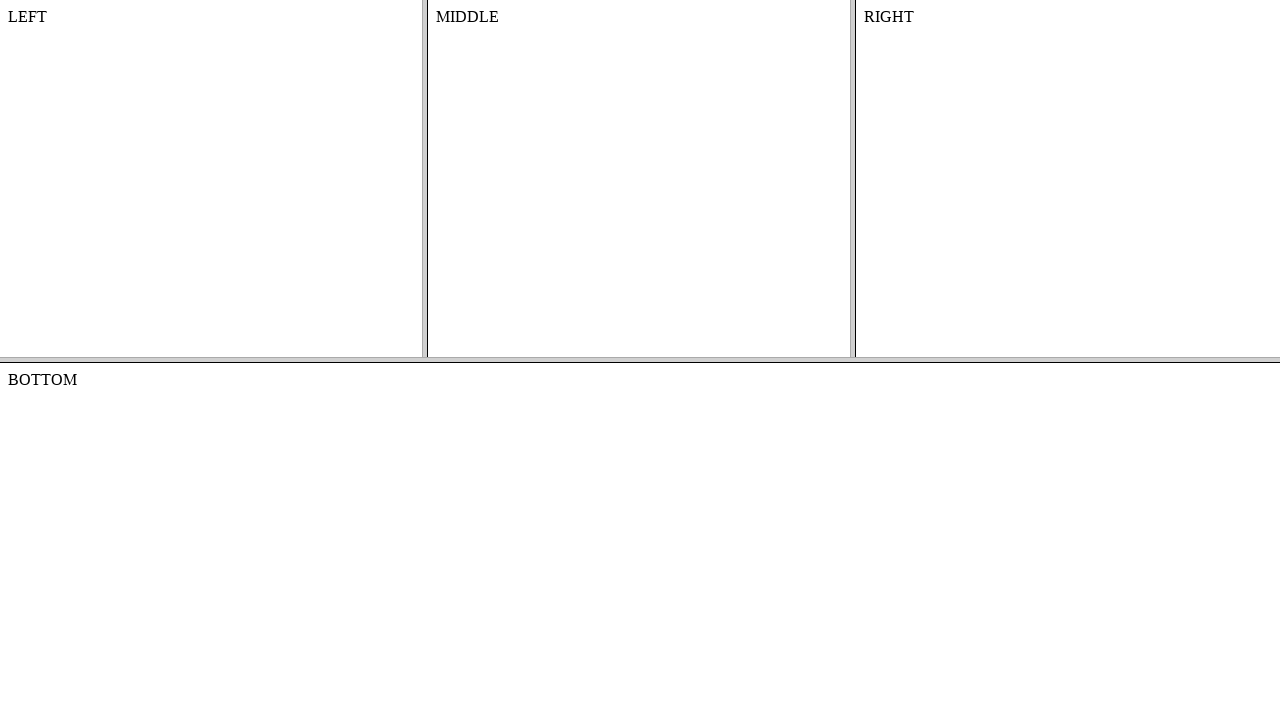